Tests dropdown selection functionality by selecting options using different methods (by value and by visible text)

Starting URL: https://the-internet.herokuapp.com/dropdown

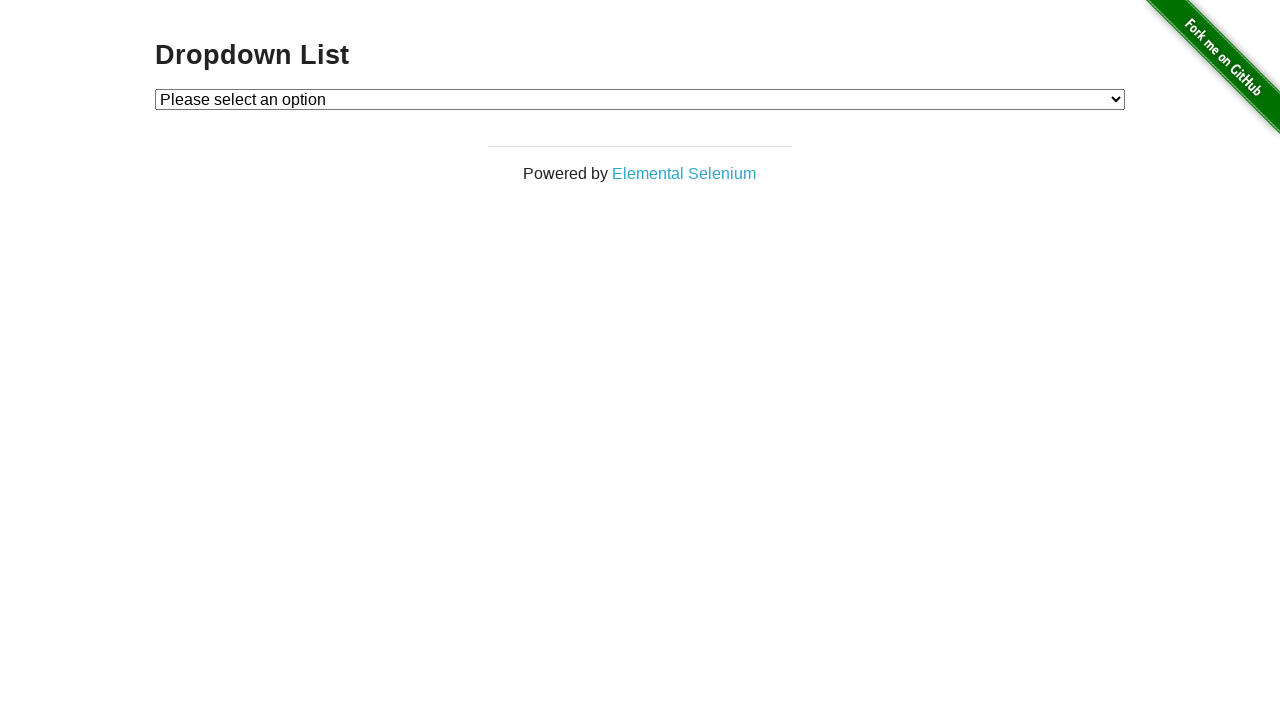

Located dropdown element with id 'dropdown'
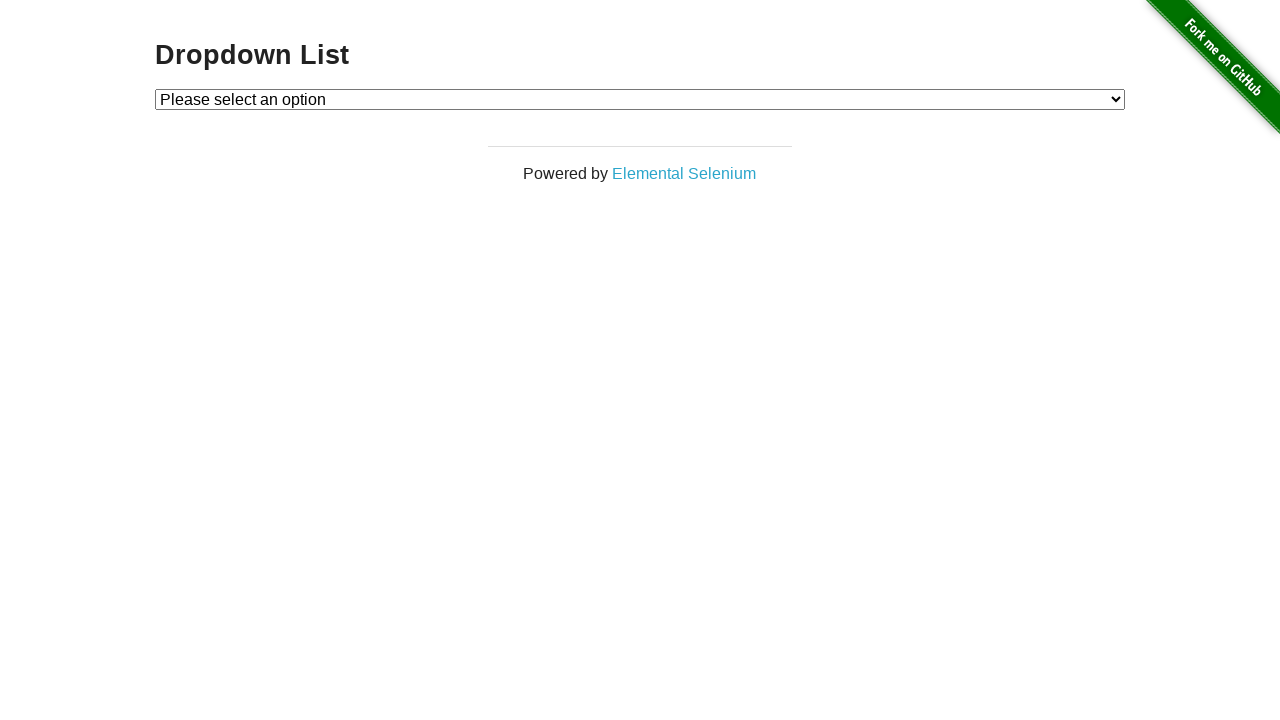

Selected dropdown option with value '1' on select#dropdown
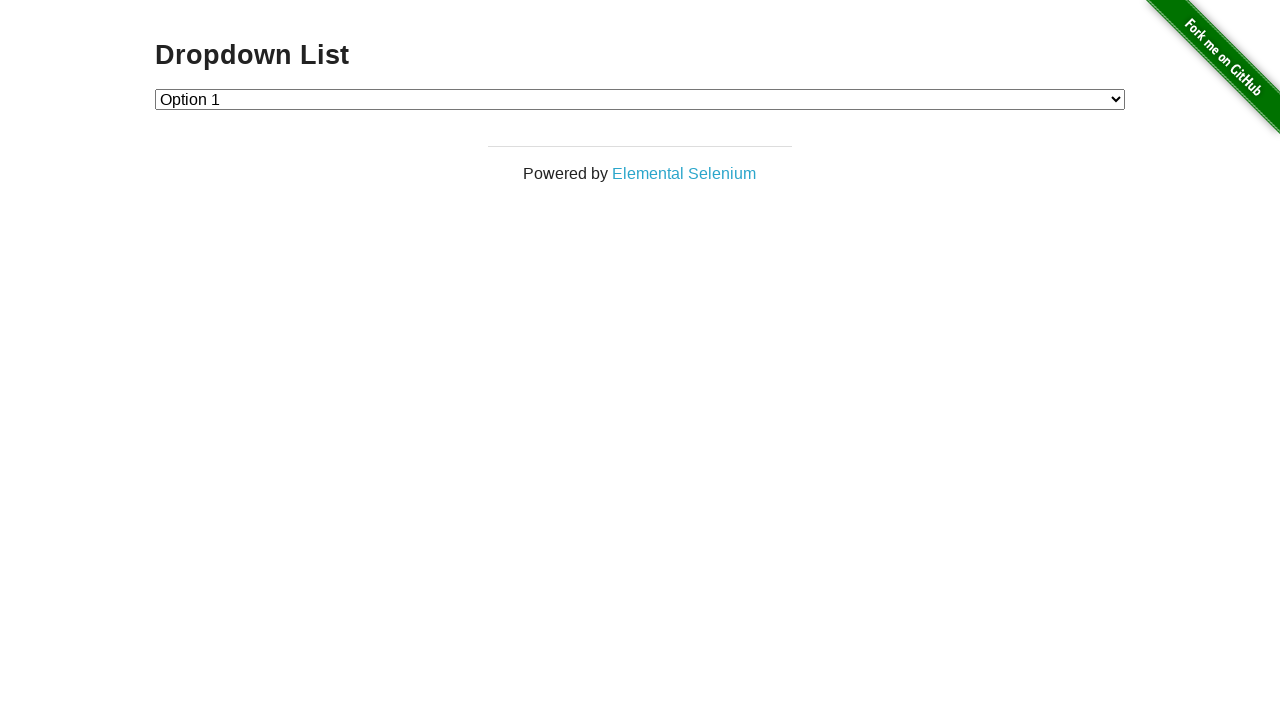

Selected dropdown option with value '2' on select#dropdown
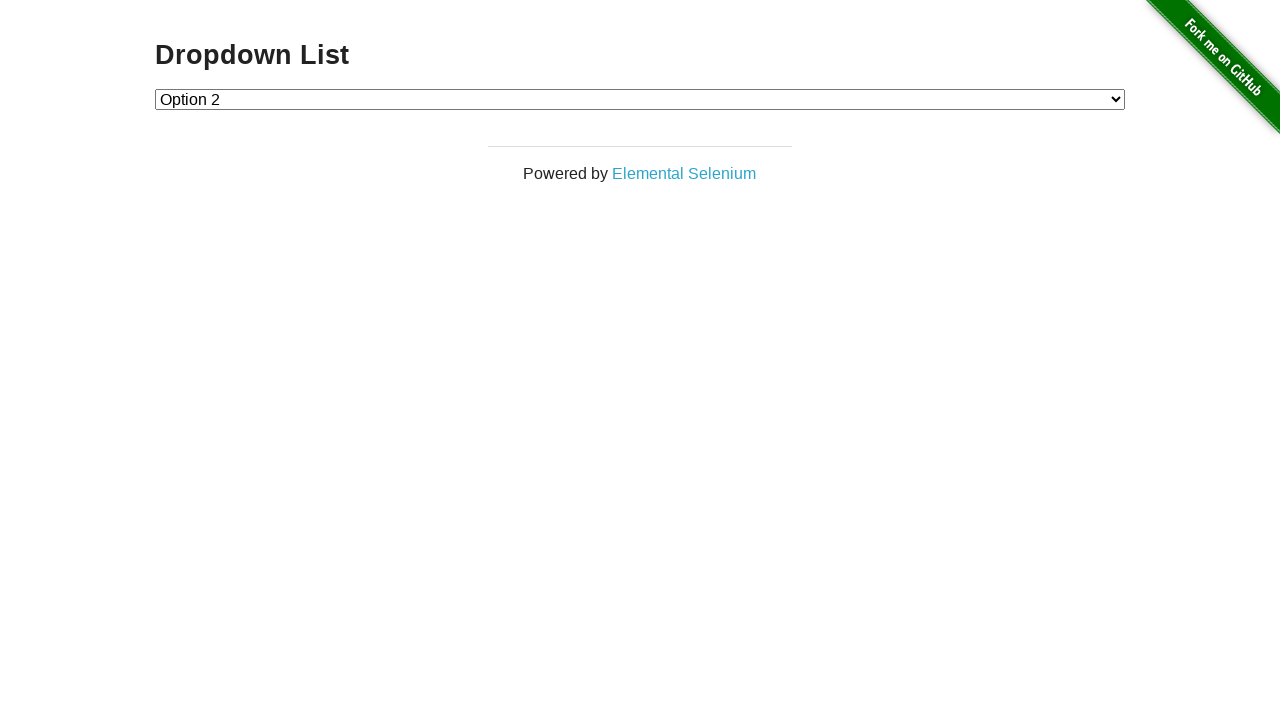

Selected dropdown option with label 'Option 1' on select#dropdown
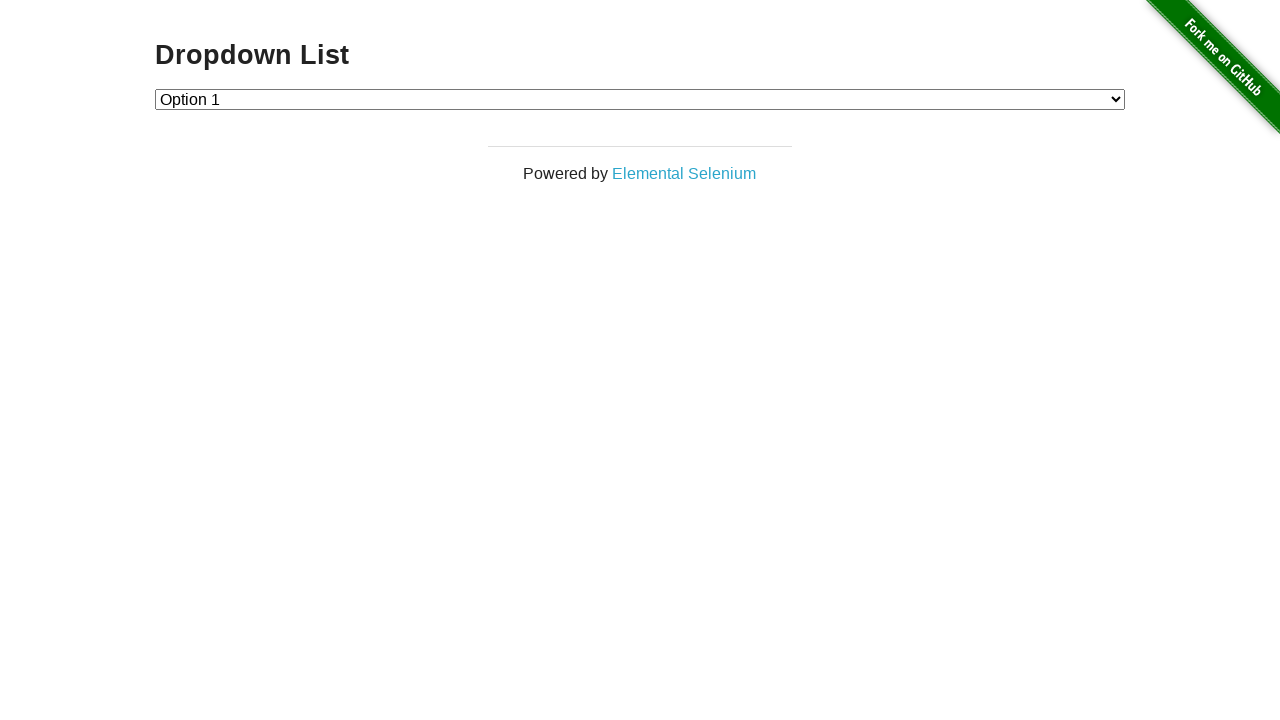

Selected dropdown option with label 'Option 2' on select#dropdown
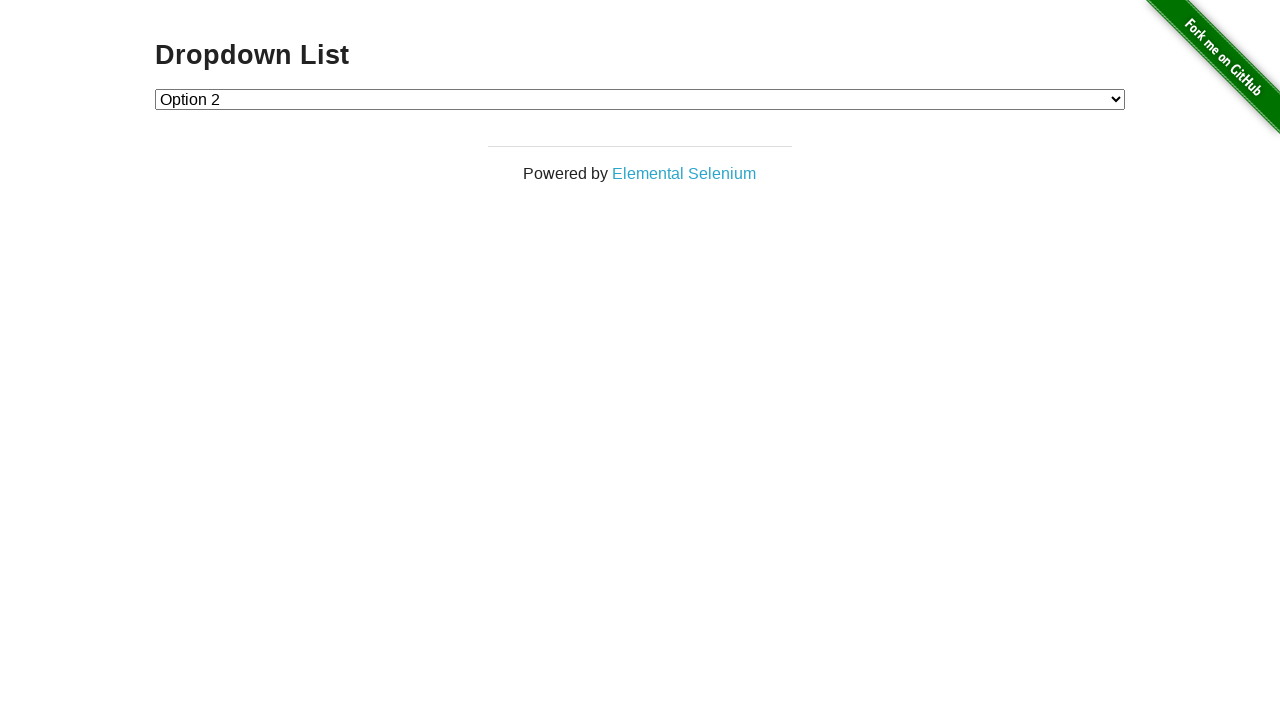

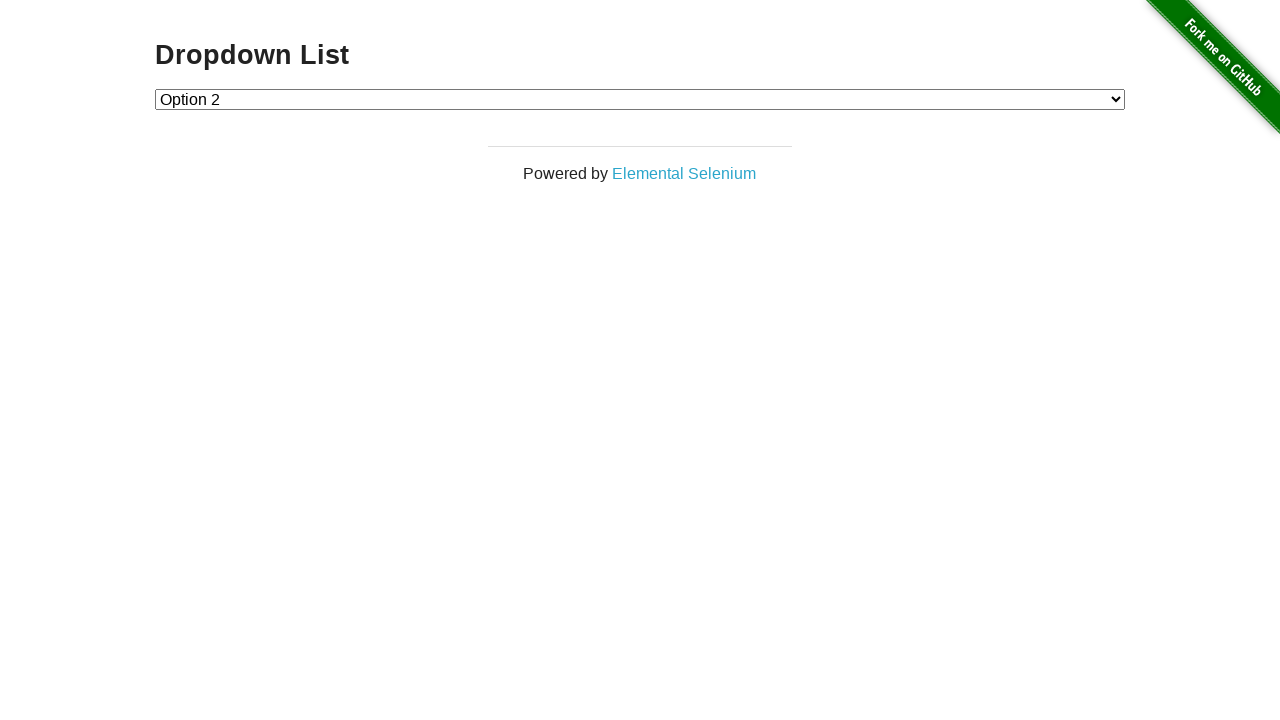